Tests navigation from the main page to the contacts page by clicking a link and verifying the URL and page title change correctly.

Starting URL: https://projeto2-seven-sandy.vercel.app/index.html

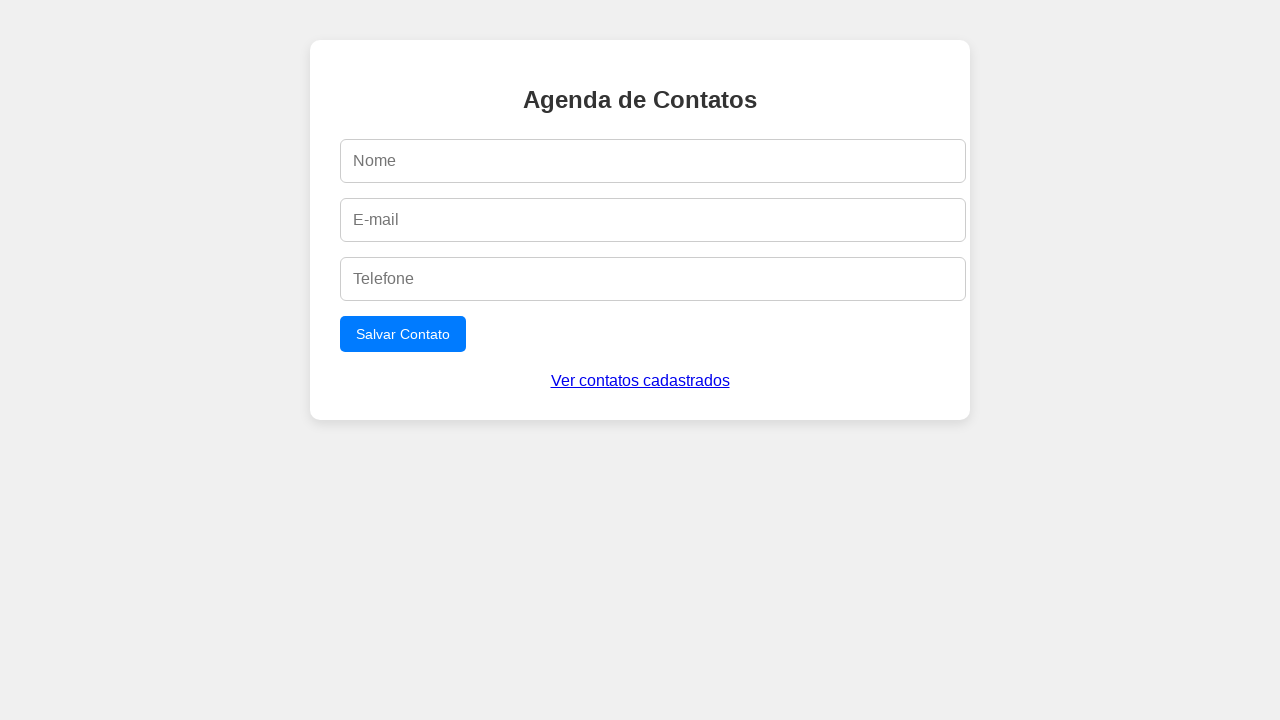

Navigated to main page
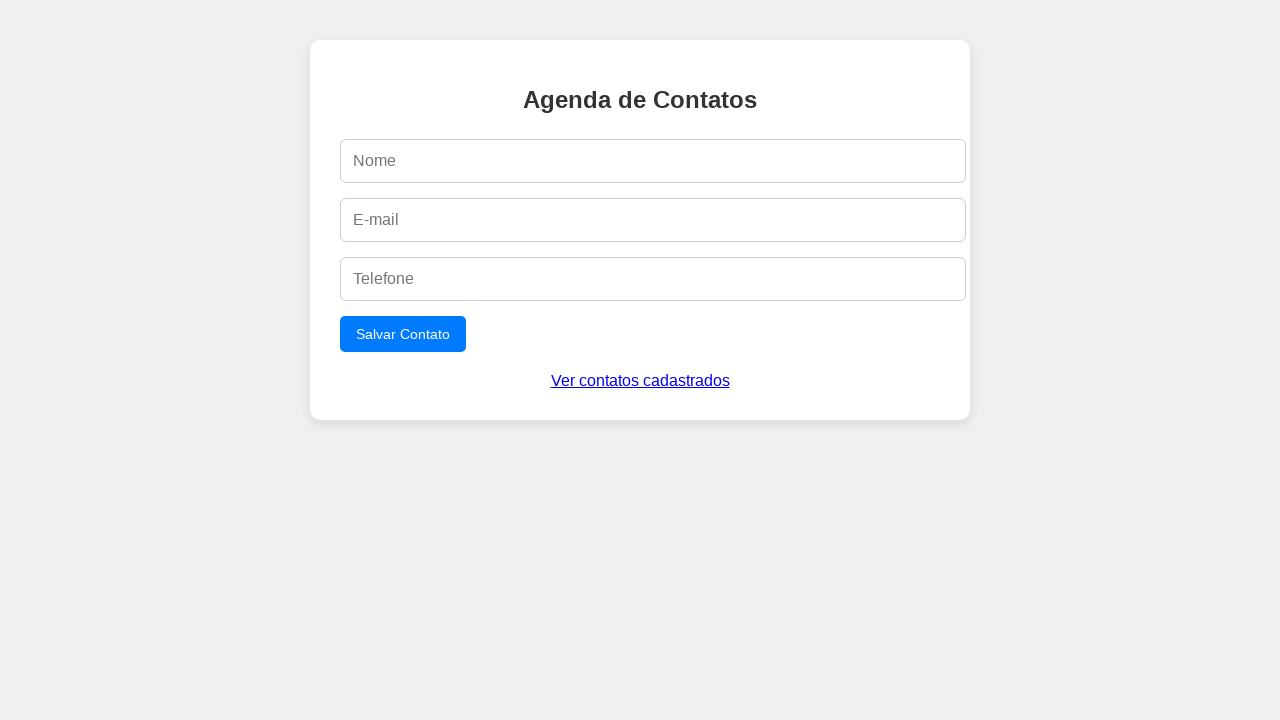

Clicked 'Ver contatos cadastrados' link at (640, 381) on text=Ver contatos cadastrados
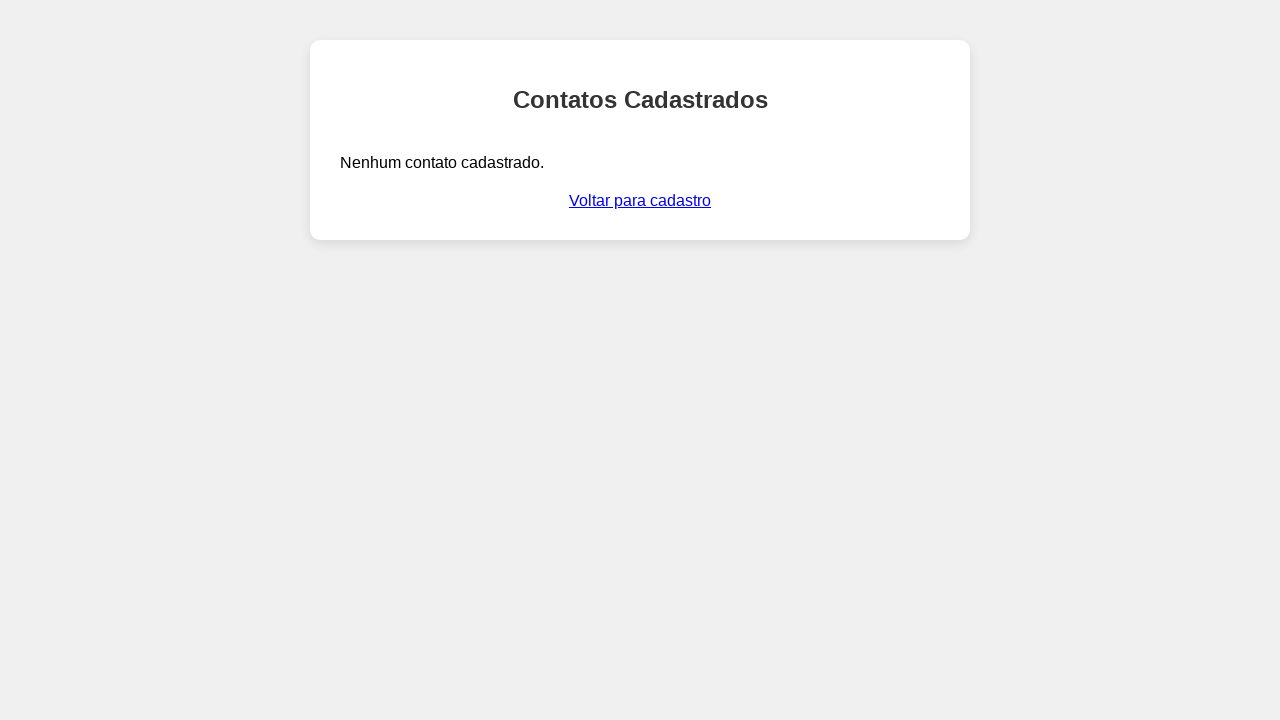

Navigated to contacts page (URL changed to contatos.html)
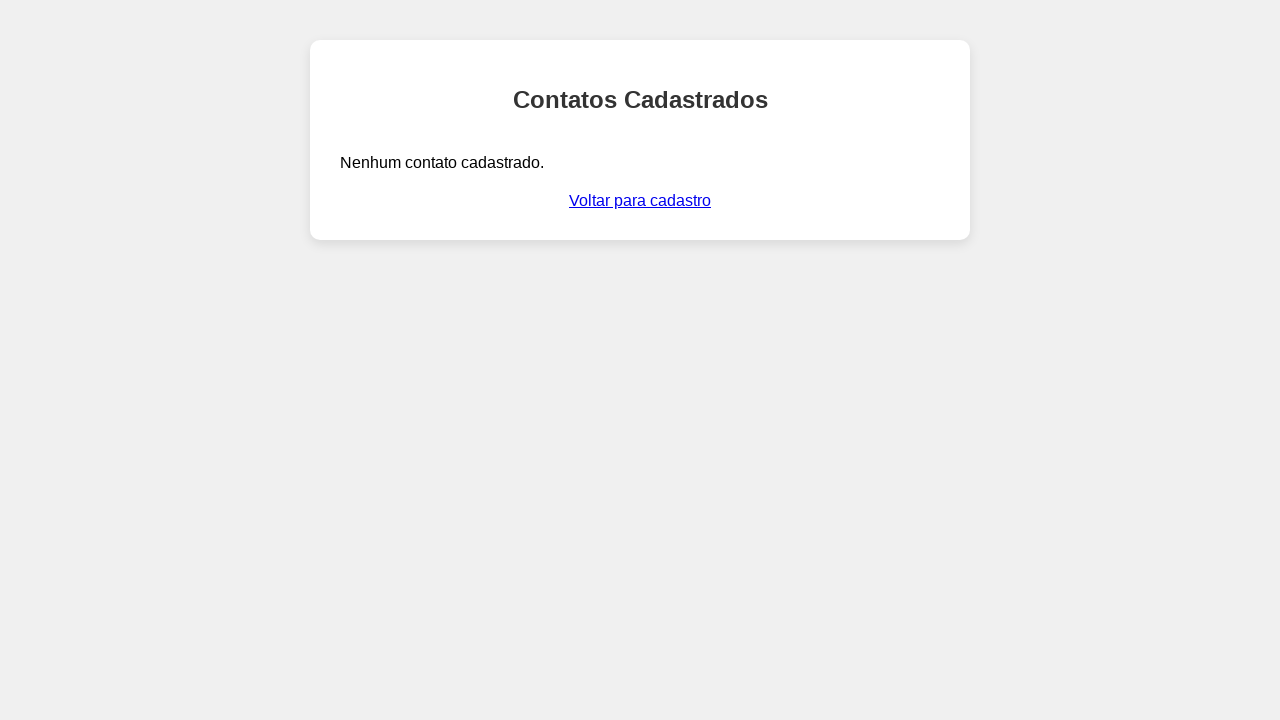

Verified page title is 'Contatos Cadastrados'
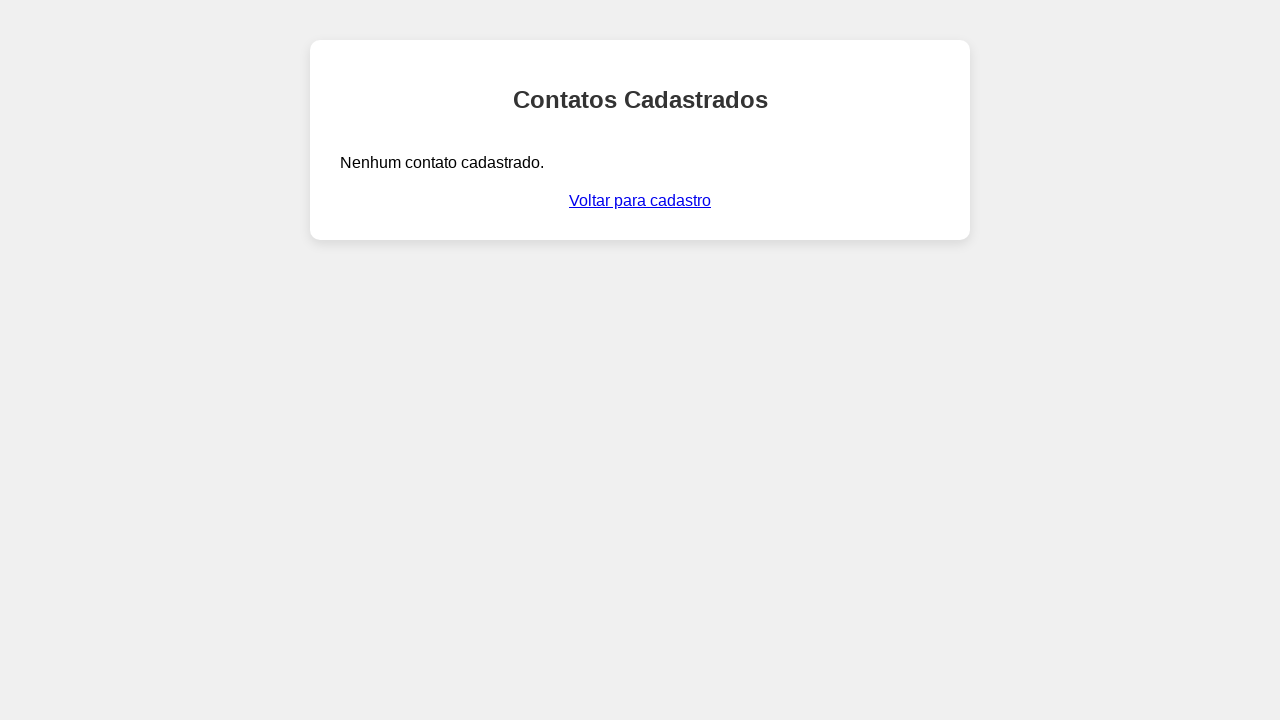

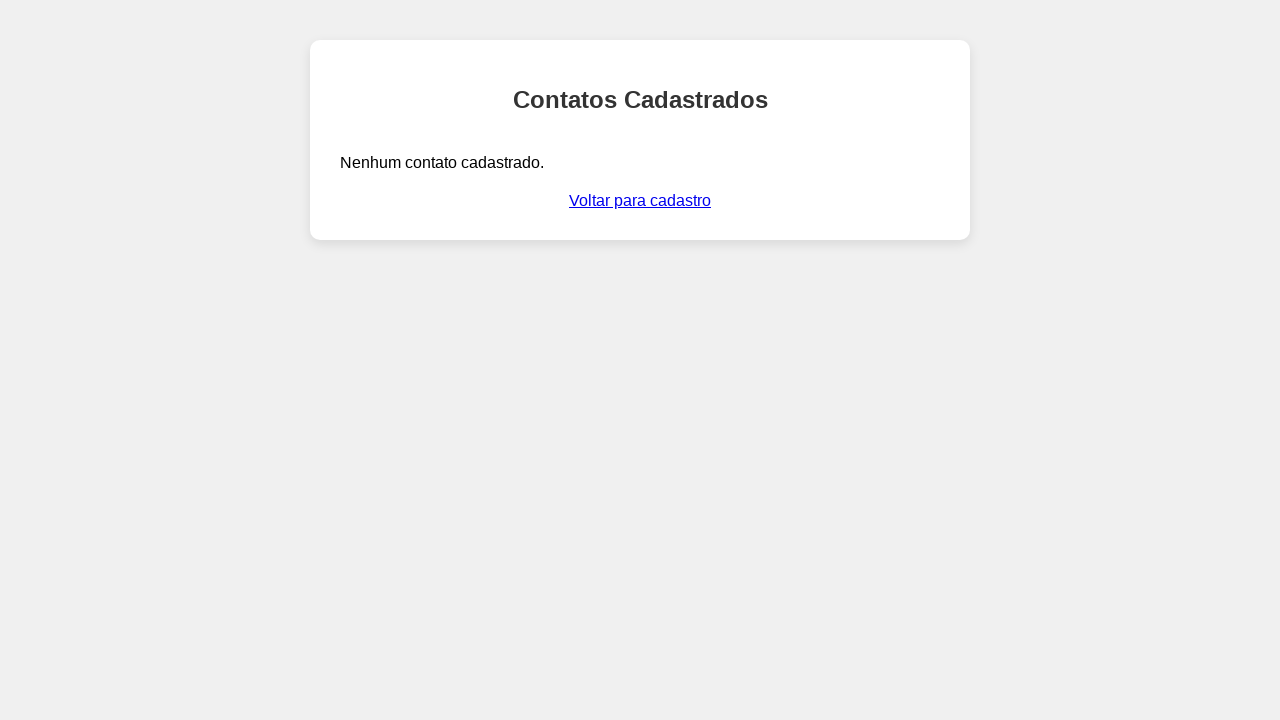